Tests adding multiple todo items to the list and verifying they appear correctly

Starting URL: https://demo.playwright.dev/todomvc

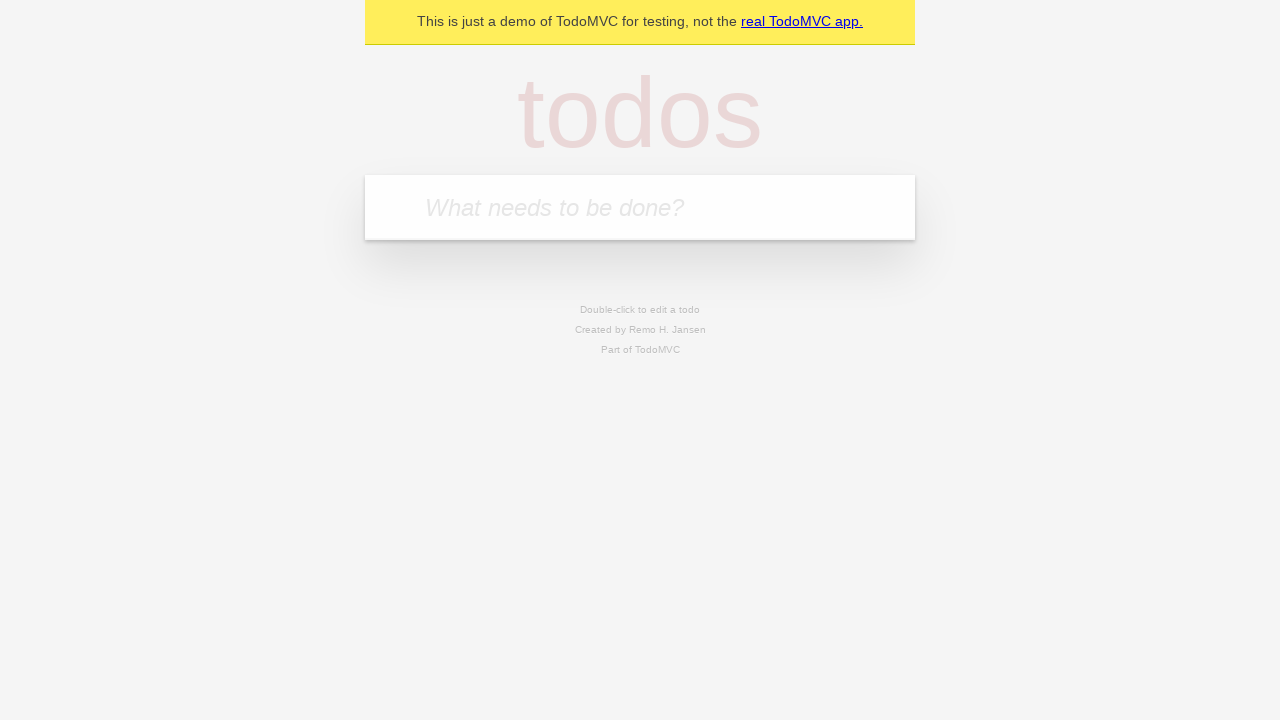

Filled todo input with 'buy some cheese' on internal:attr=[placeholder="What needs to be done?"i]
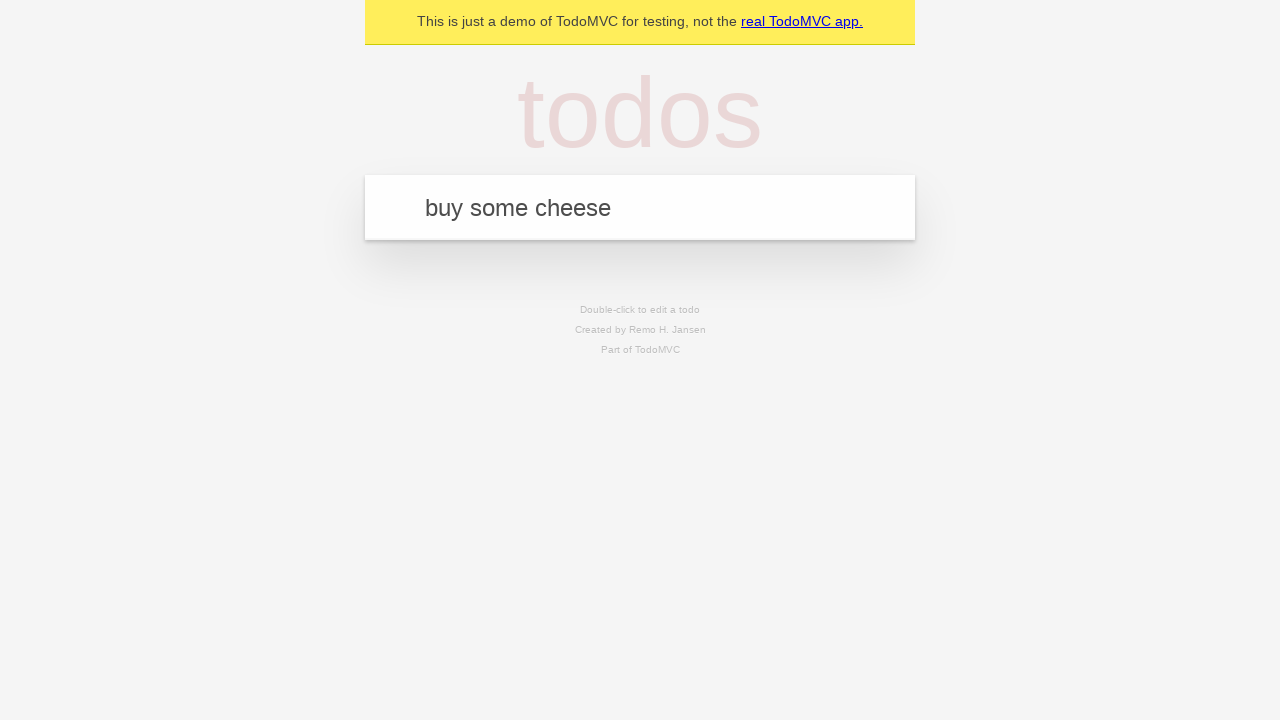

Pressed Enter to create first todo on internal:attr=[placeholder="What needs to be done?"i]
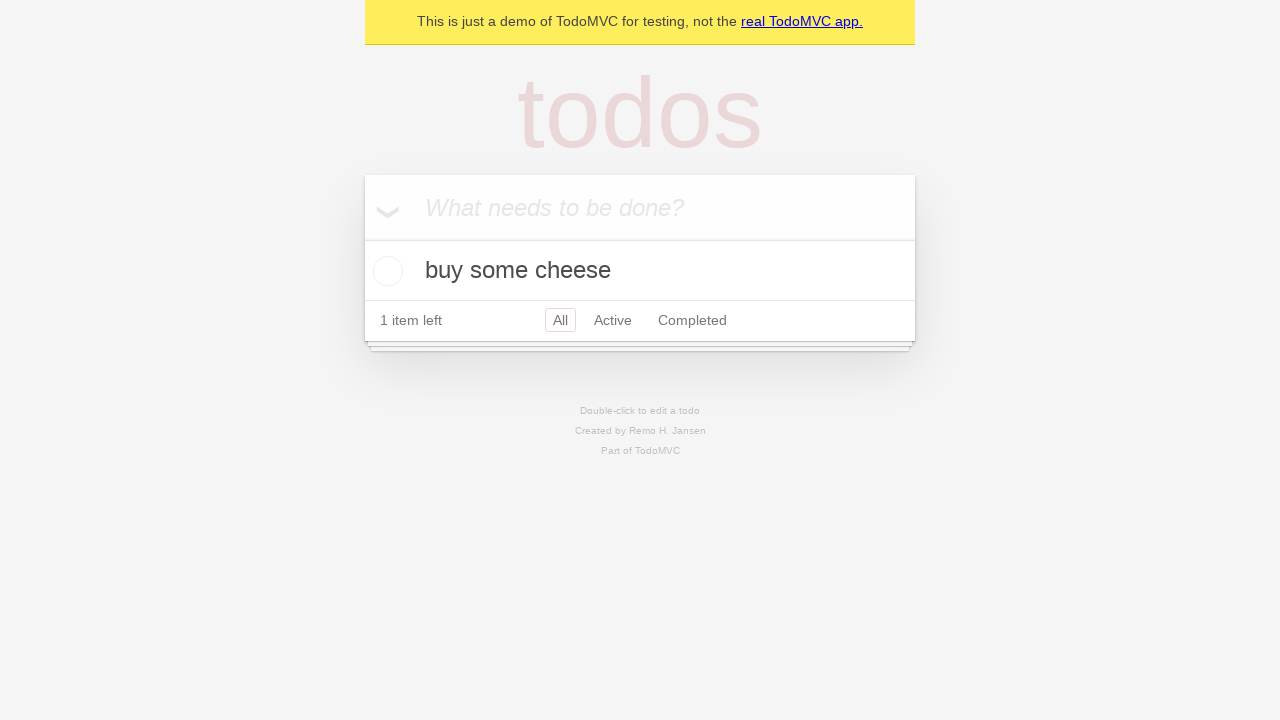

First todo item appeared in the list
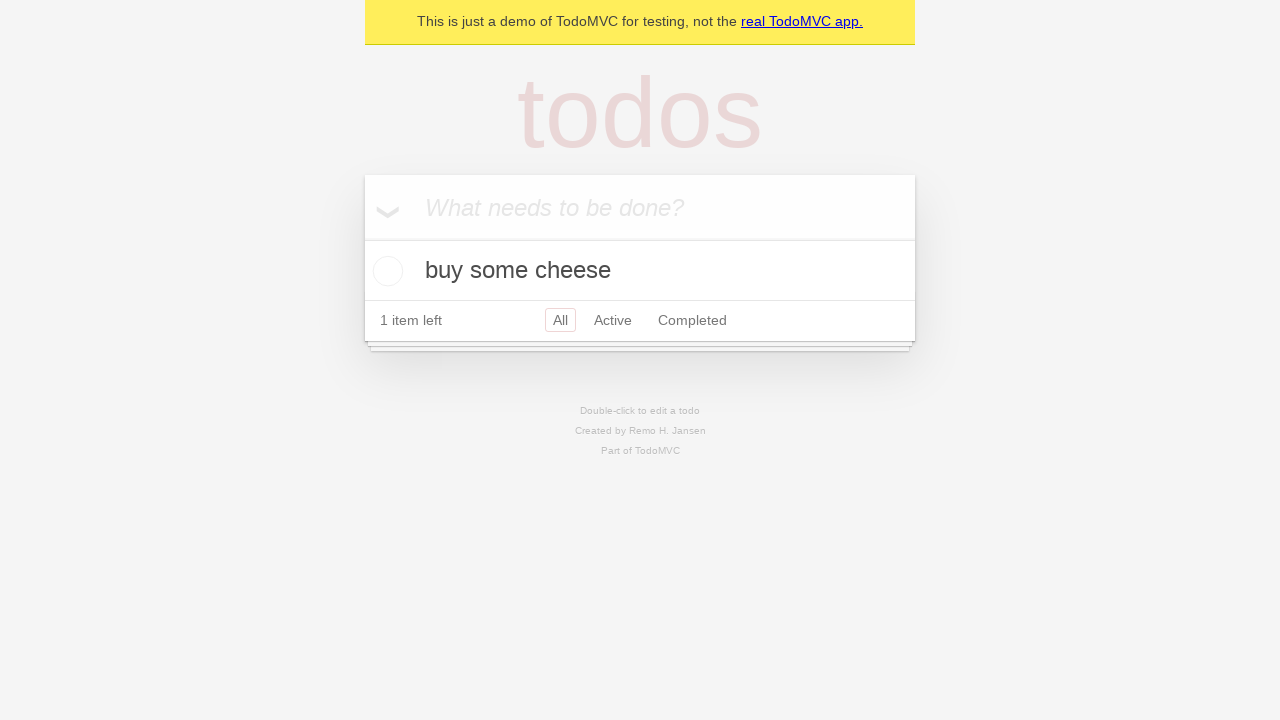

Filled todo input with 'feed the cat' on internal:attr=[placeholder="What needs to be done?"i]
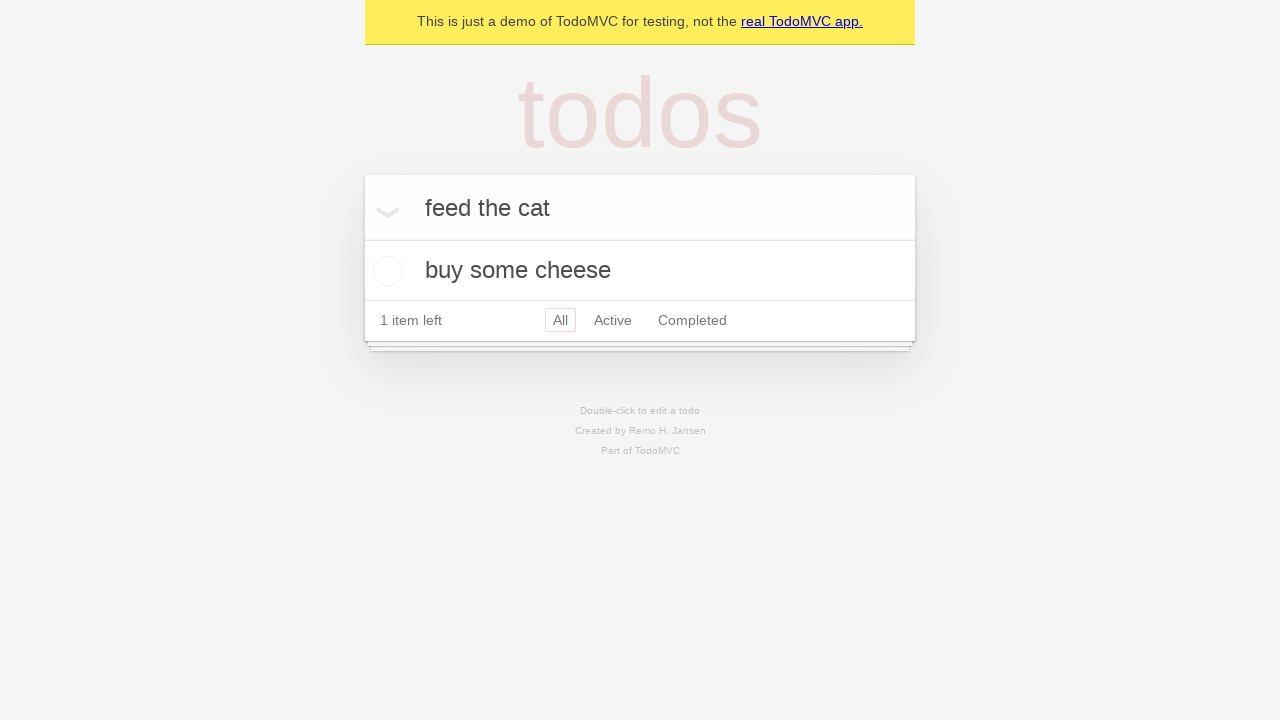

Pressed Enter to create second todo on internal:attr=[placeholder="What needs to be done?"i]
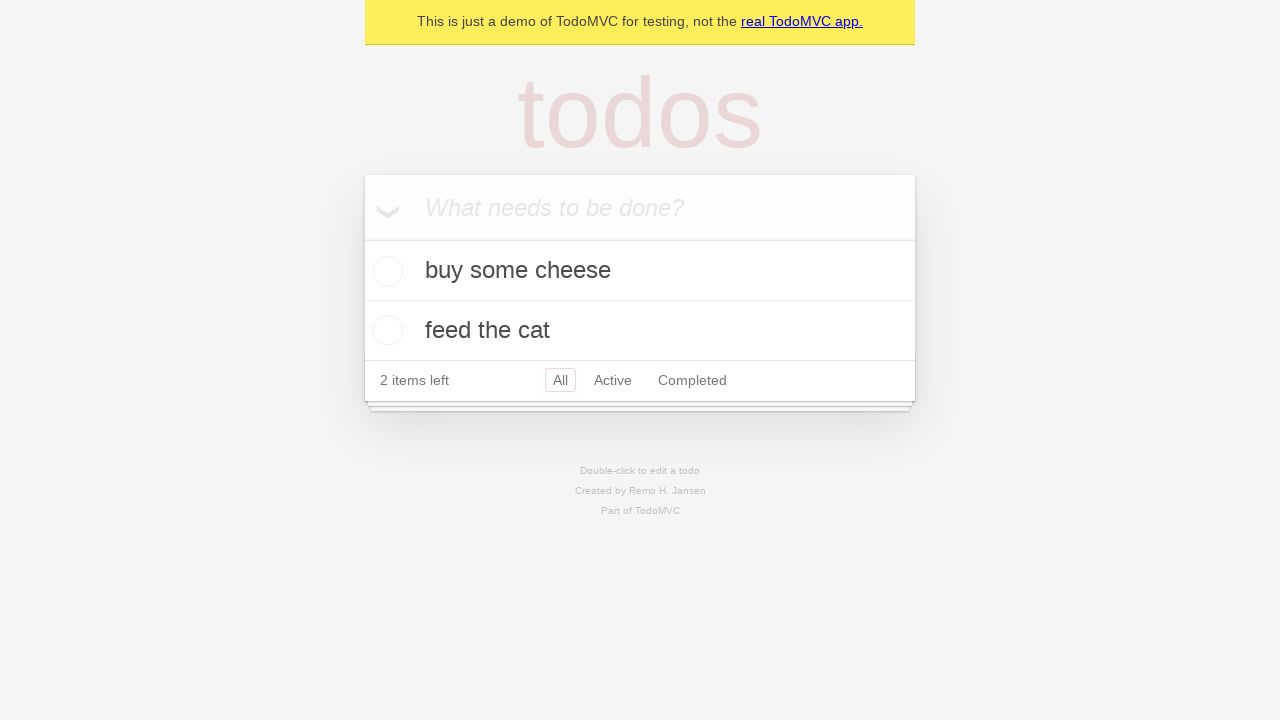

Verified both todo items exist in localStorage
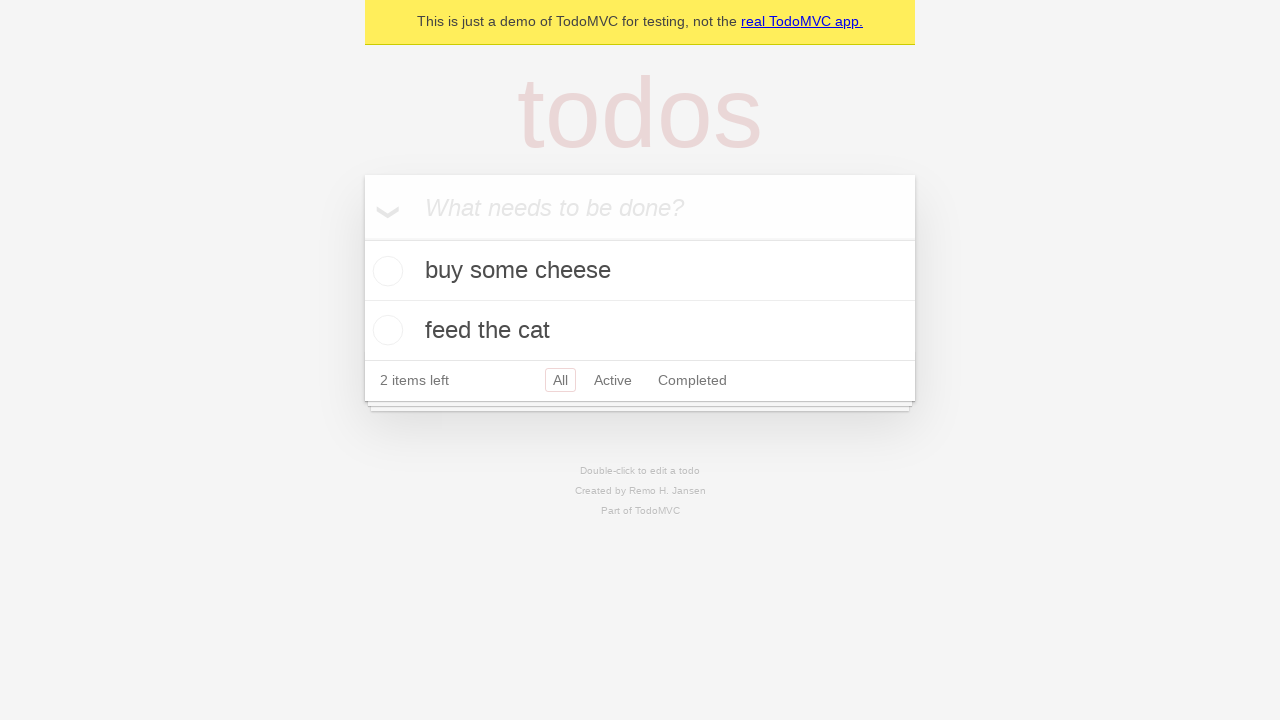

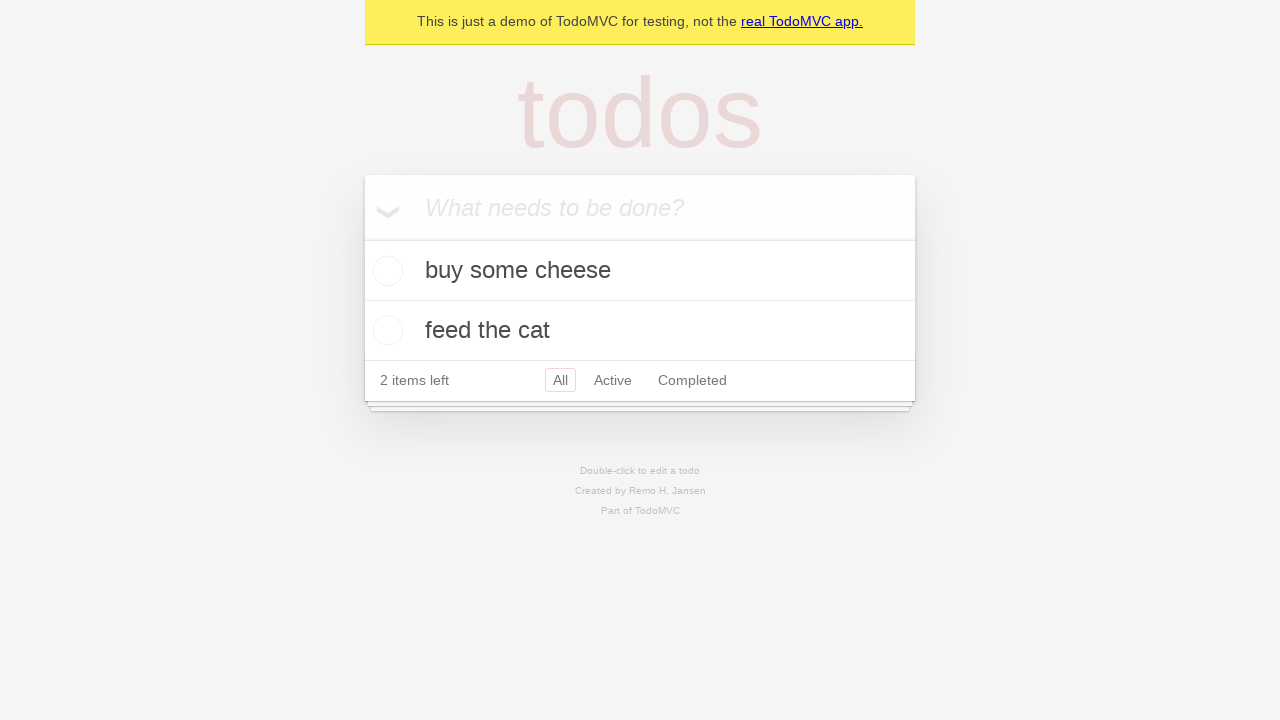